Tests a checkout form by filling in personal information, billing address, and payment details, then submitting the form.

Starting URL: https://getbootstrap.com/docs/4.0/examples/checkout/

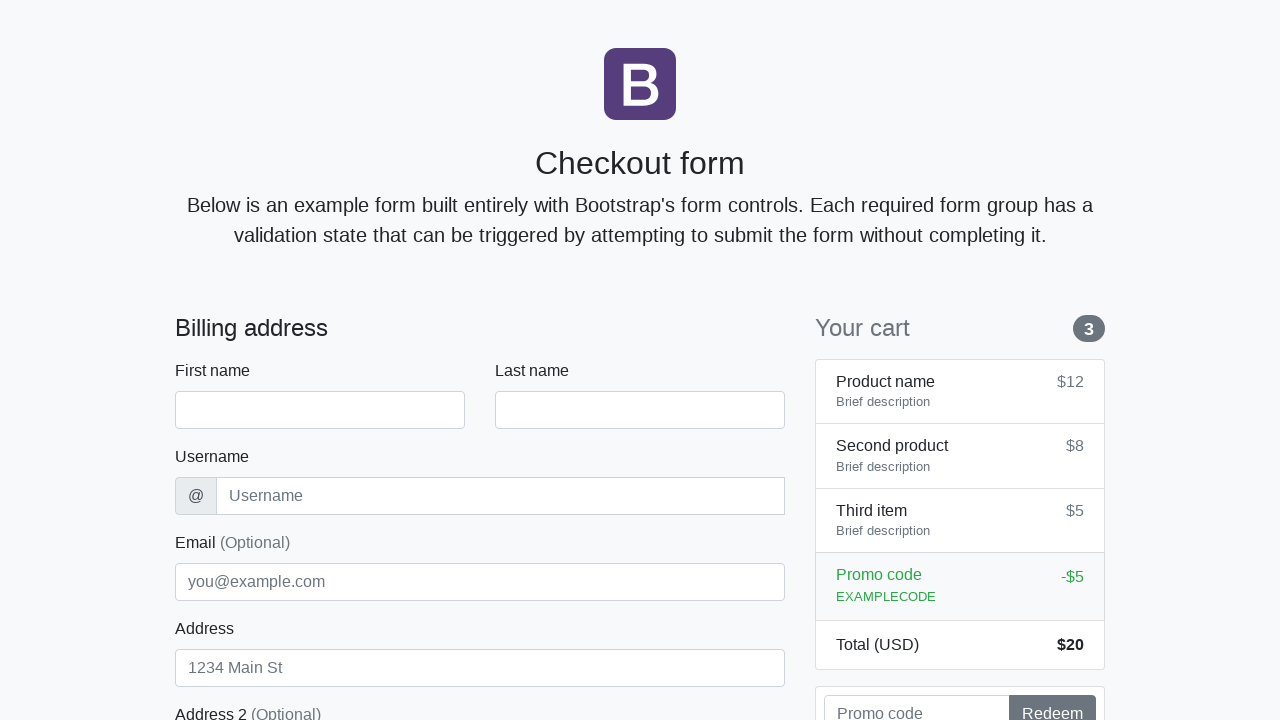

Waited for checkout form to load
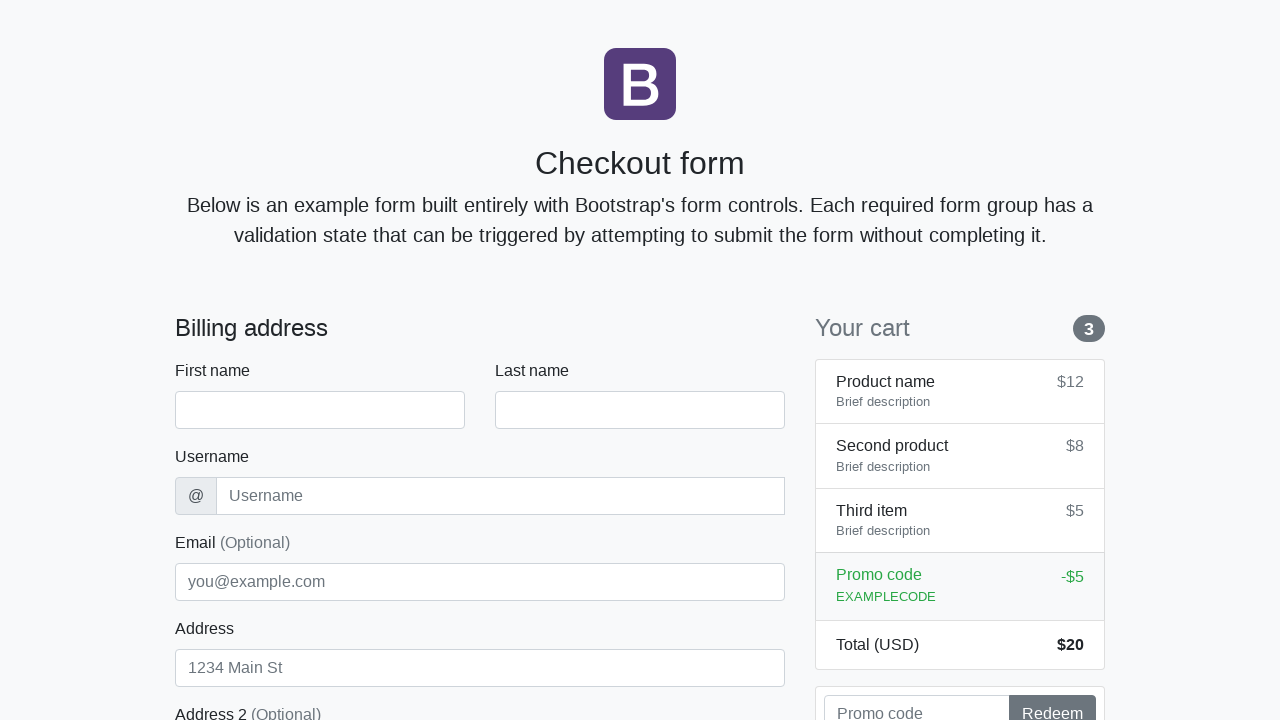

Filled first name field with 'Marcus' on #firstName
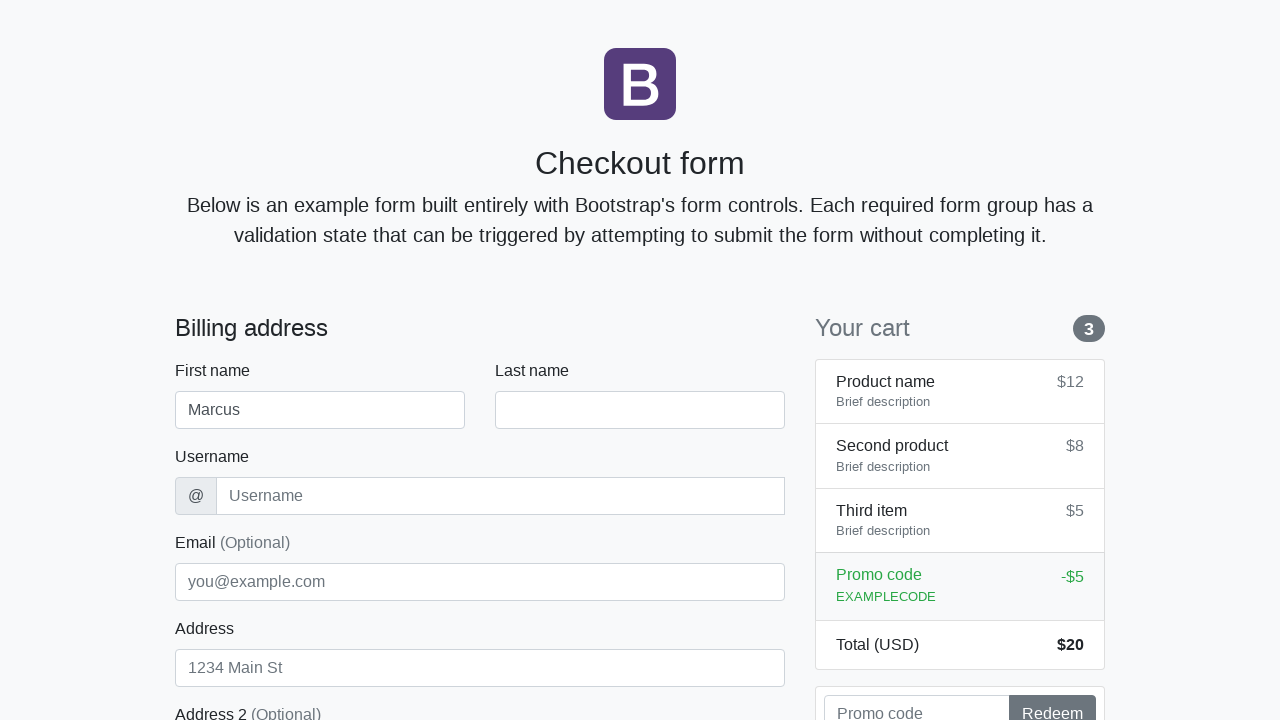

Filled last name field with 'Johnson' on #lastName
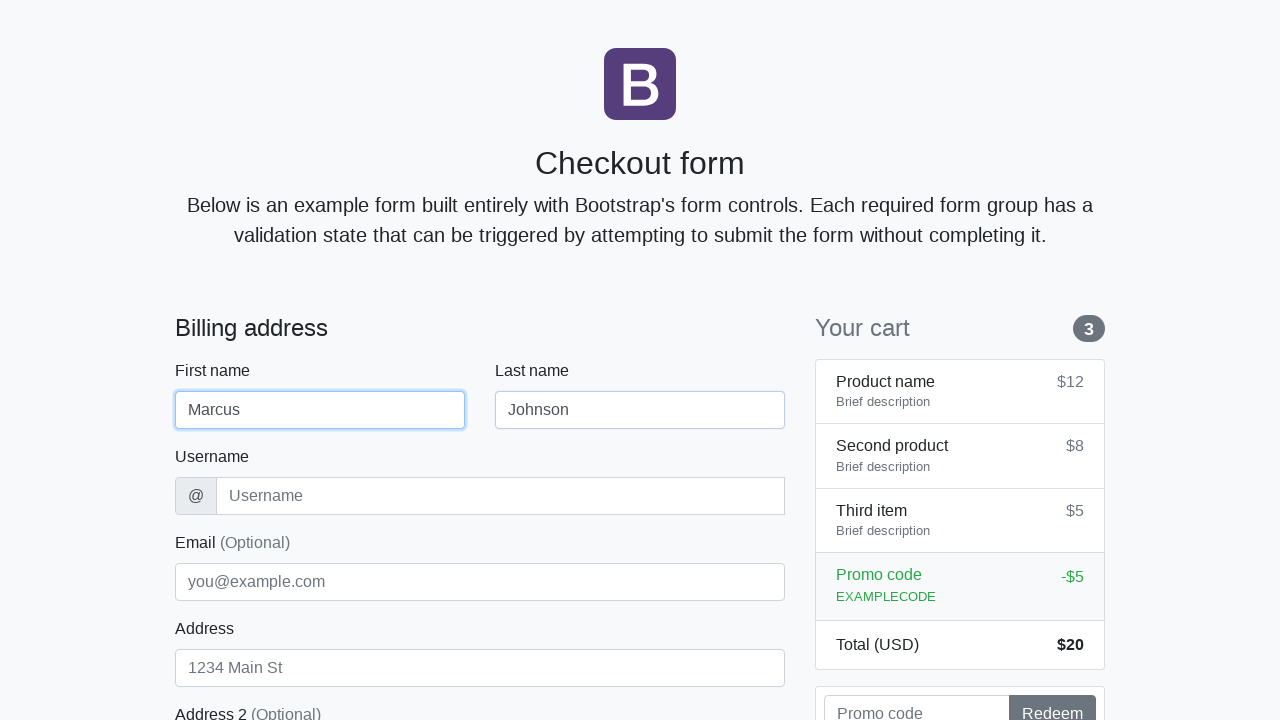

Filled username field with 'marcusjohnson42' on #username
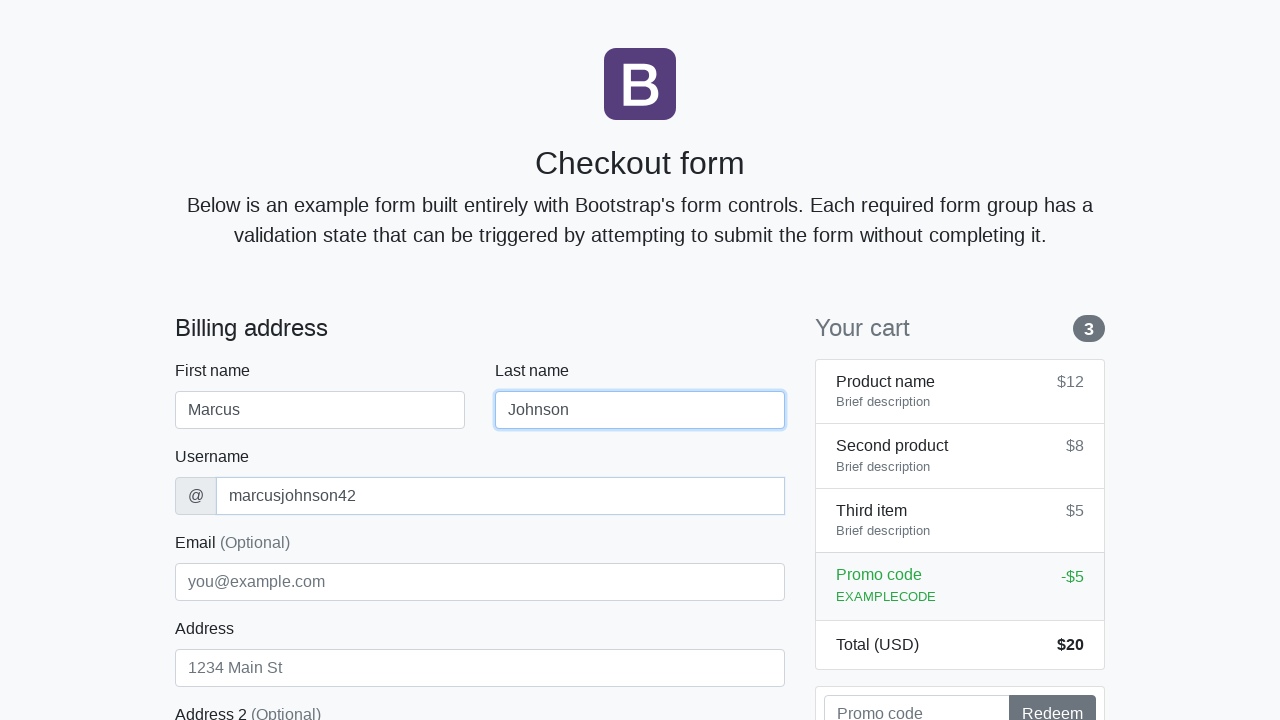

Filled address field with '123 Oak Avenue' on #address
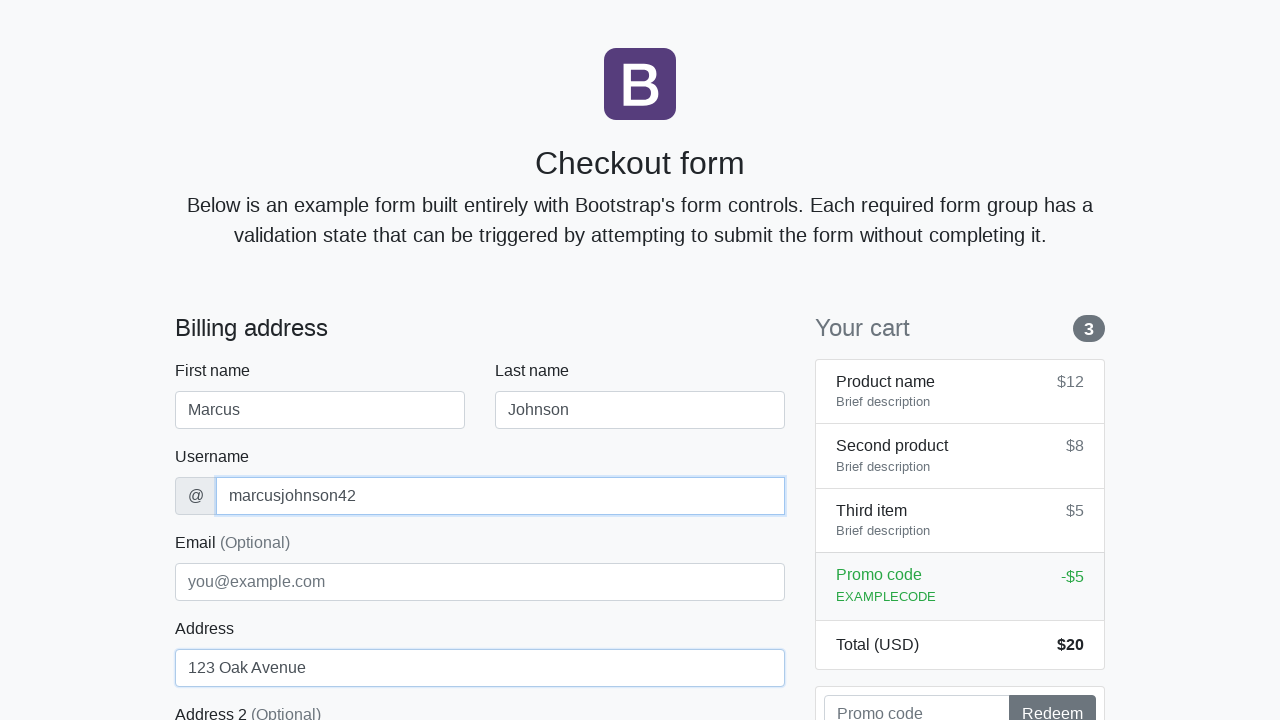

Filled email field with 'marcus.johnson@example.com' on #email
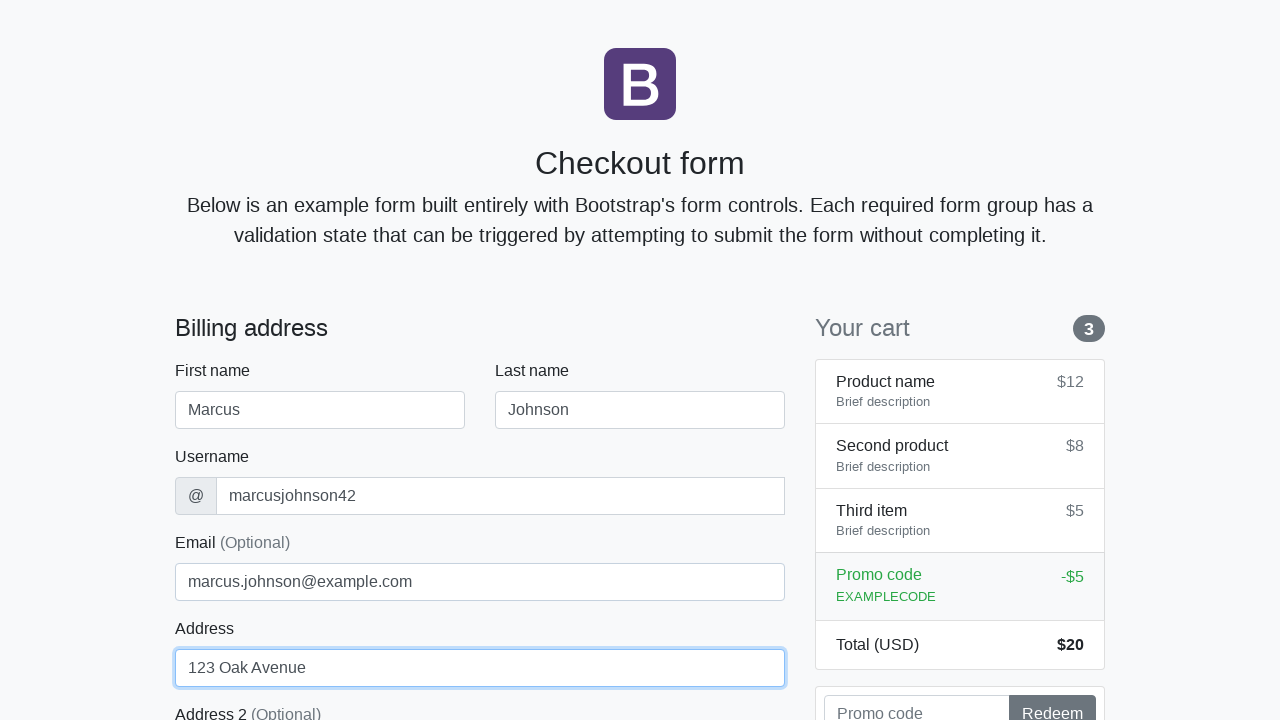

Selected 'United States' from country dropdown on #country
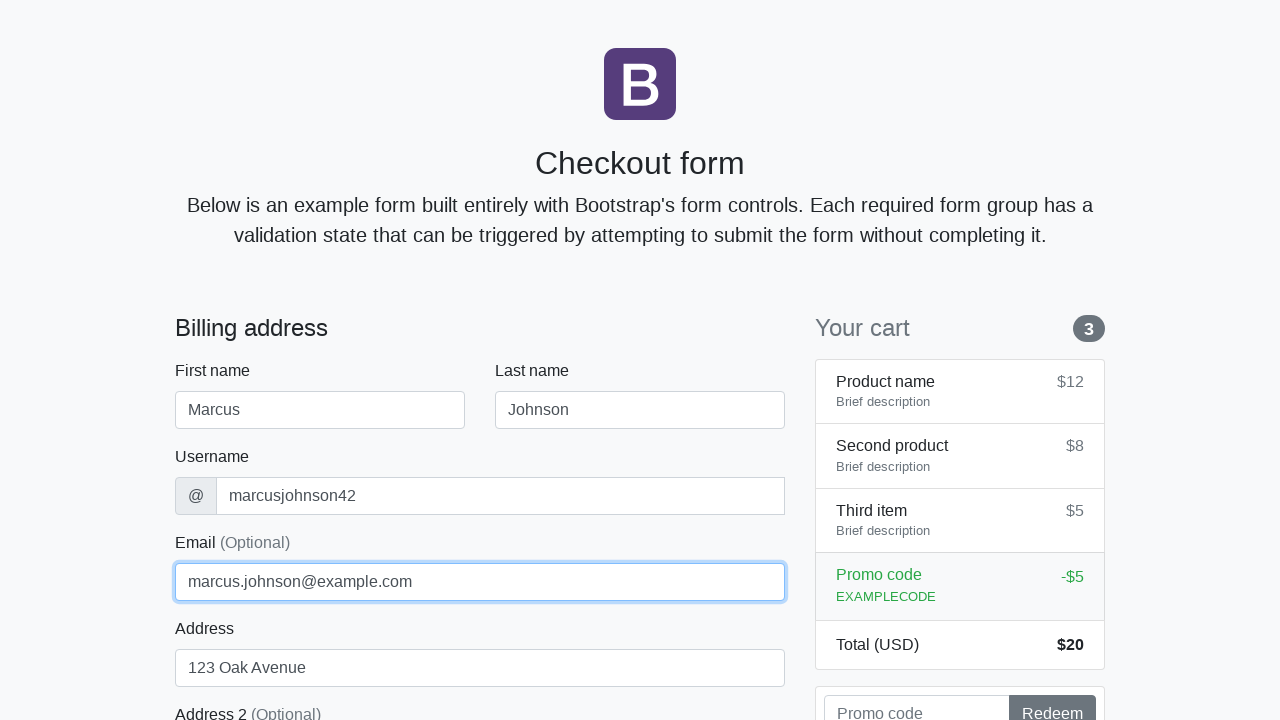

Selected 'California' from state dropdown on #state
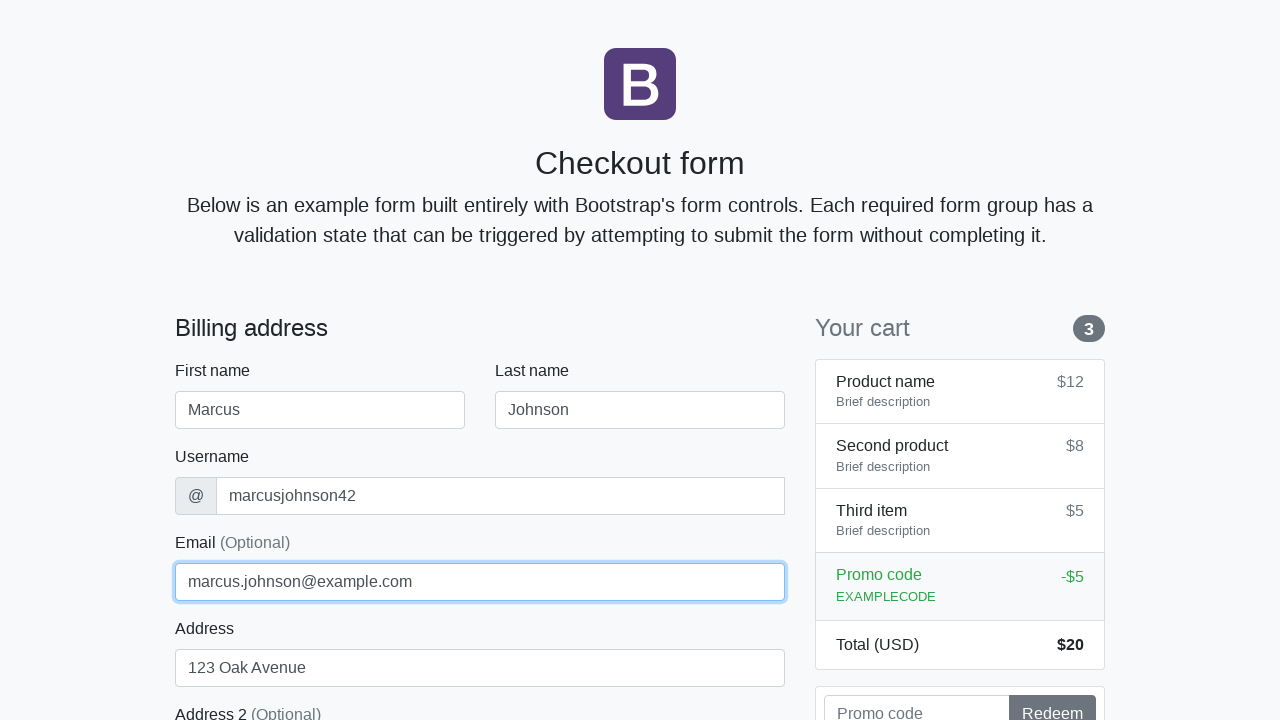

Filled zip code field with '90210' on #zip
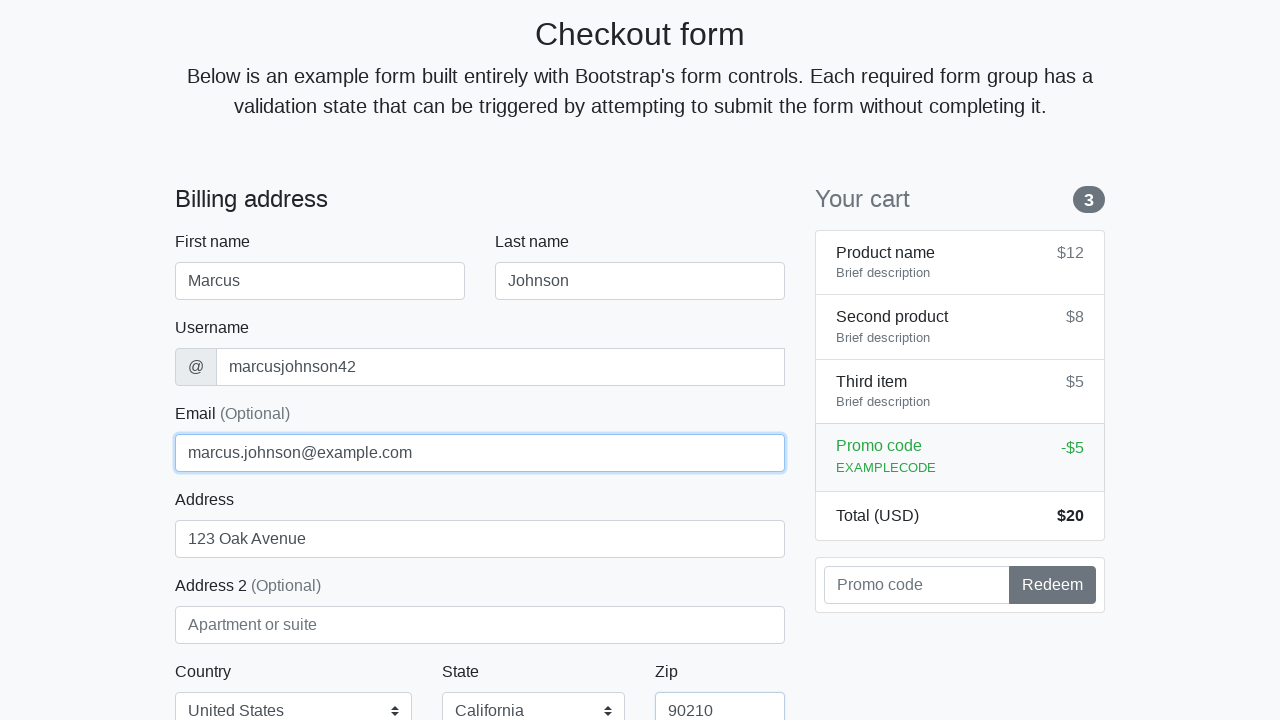

Filled credit card name field with 'Marcus Johnson' on #cc-name
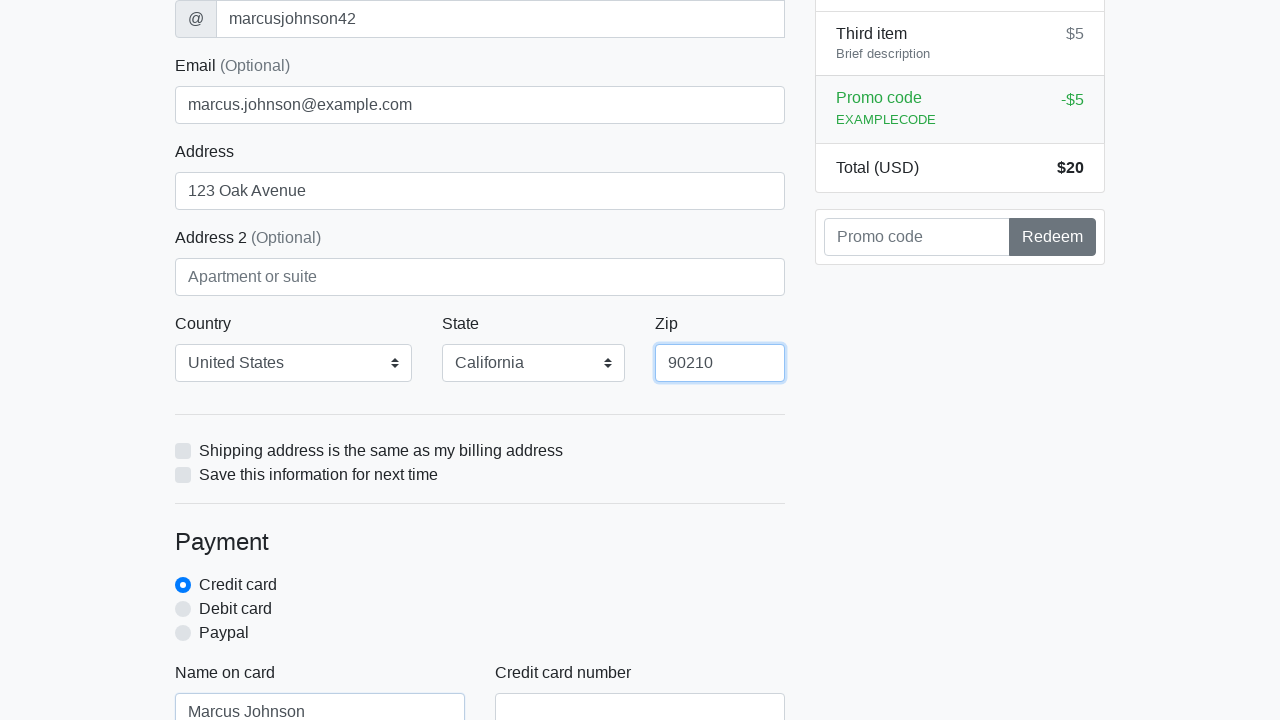

Filled credit card number field with '4532015112830366' on #cc-number
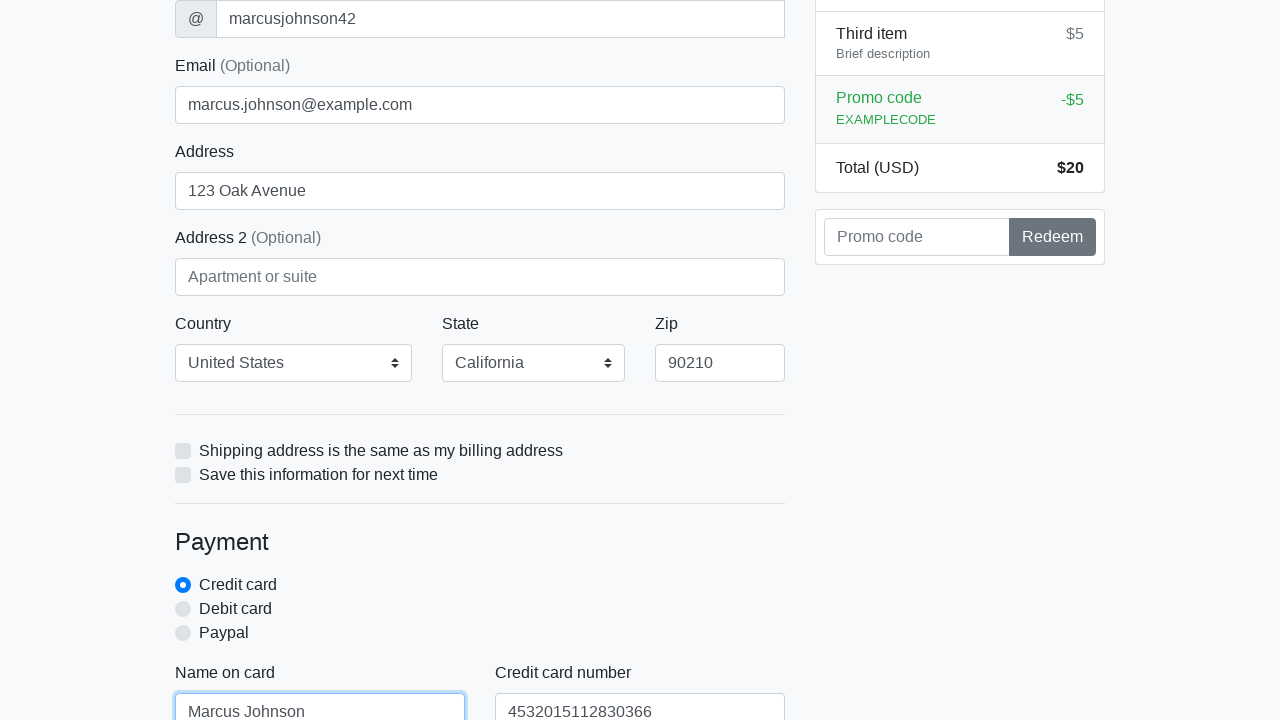

Filled credit card expiration field with '12/2025' on #cc-expiration
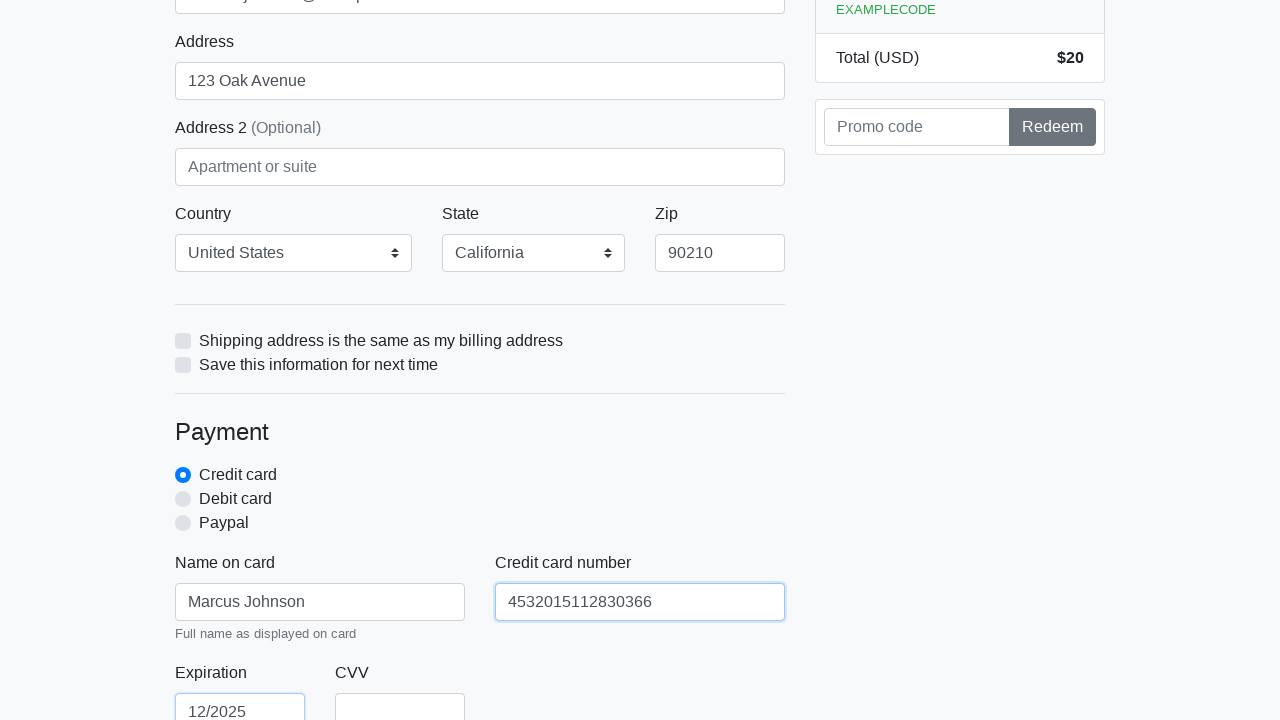

Filled credit card CVV field with '123' on #cc-cvv
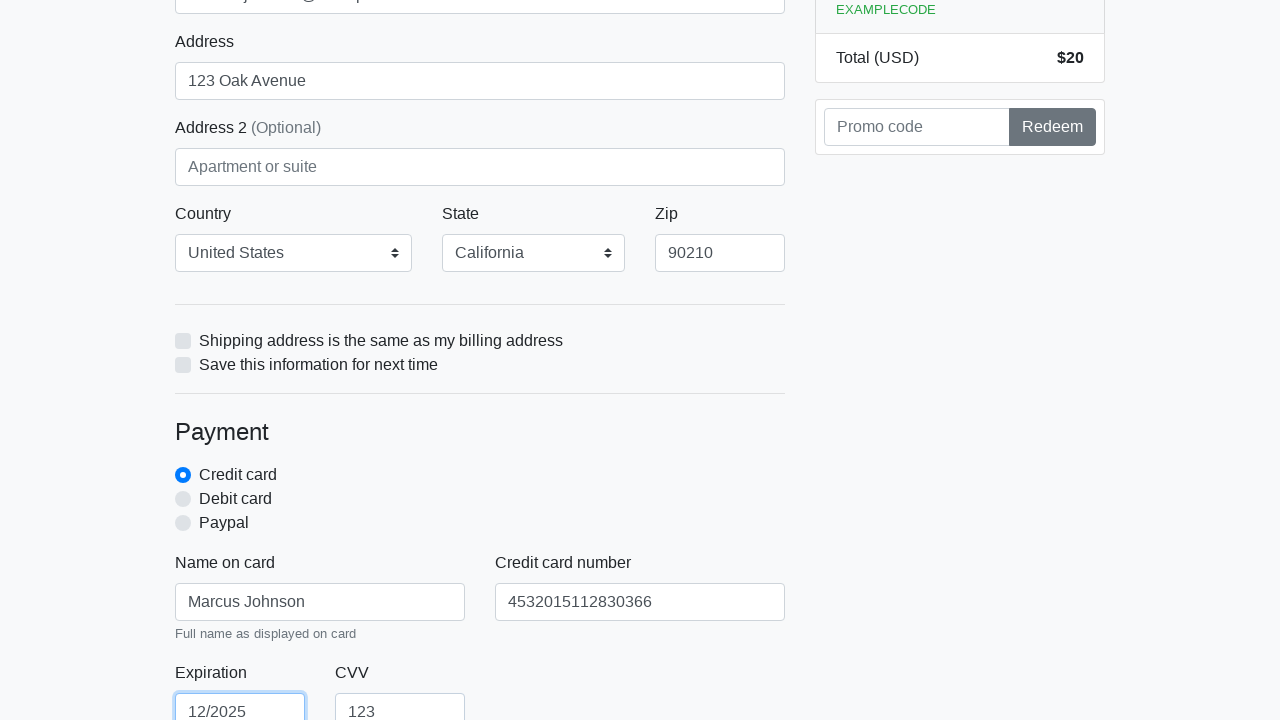

Clicked submit button to complete checkout at (480, 500) on xpath=//html/body/div/div[2]/div[2]/form/button
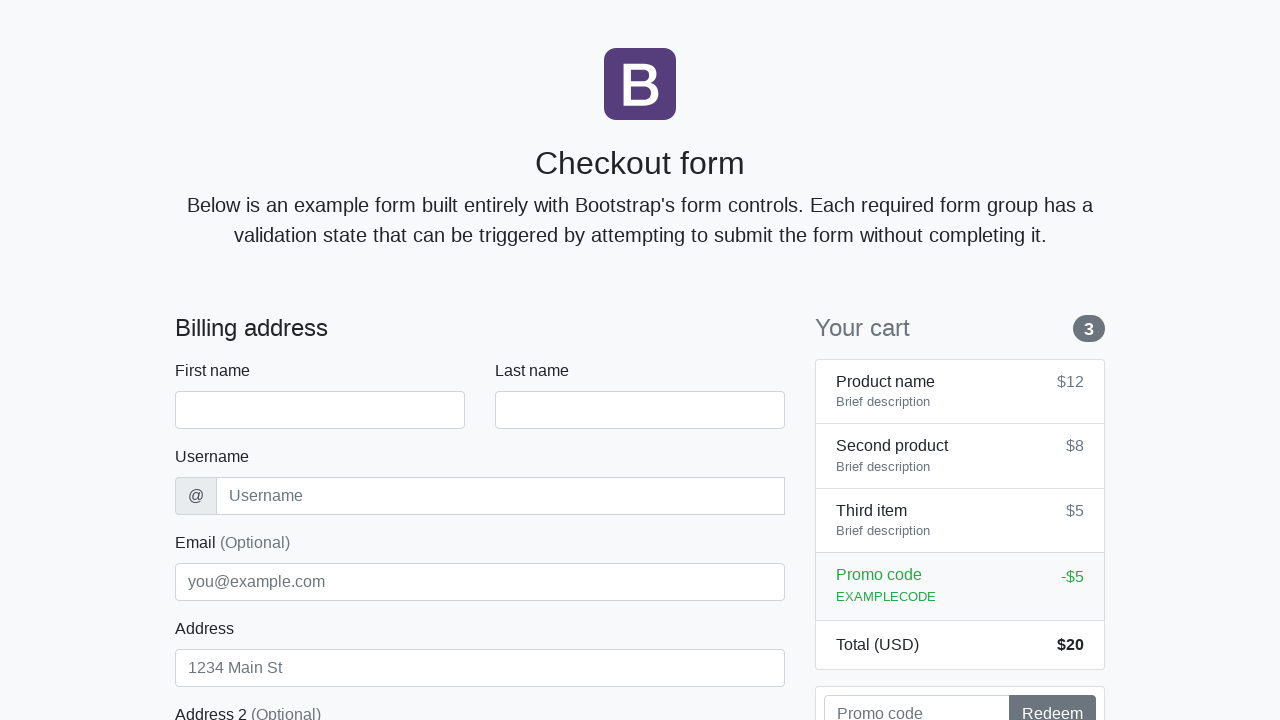

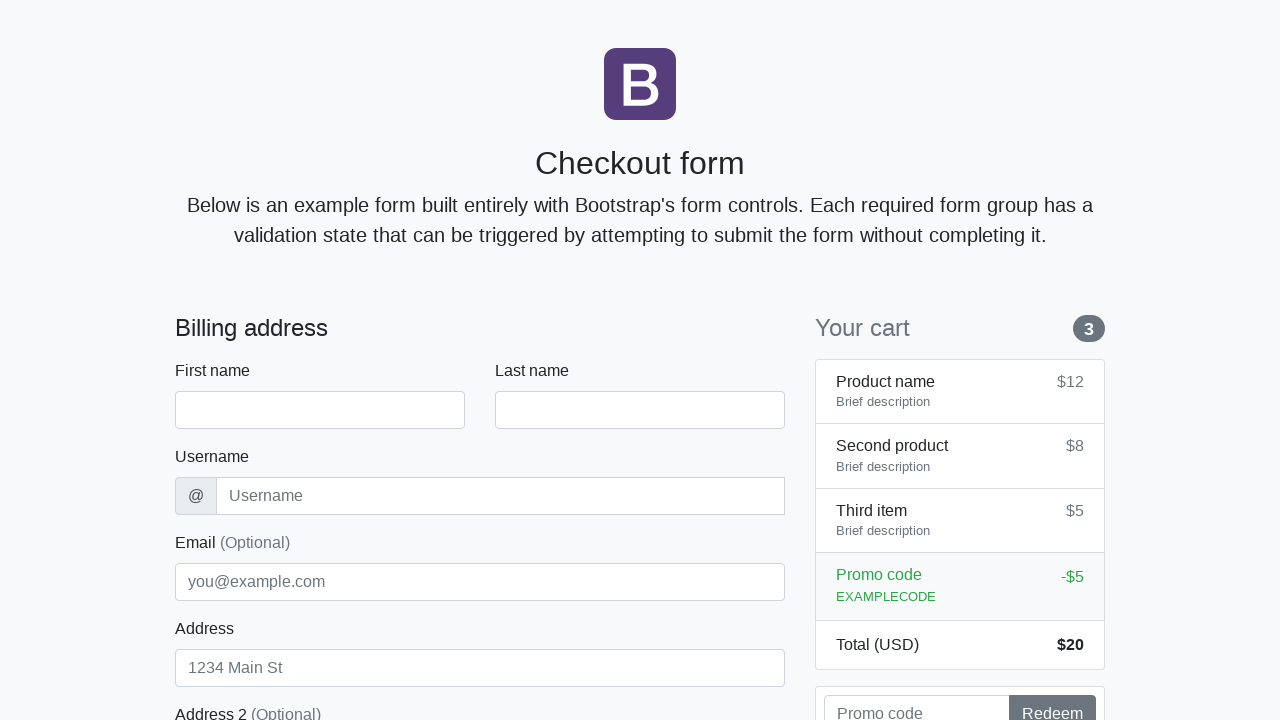